Verifies the presence of office and ATM links on the page by counting their occurrences

Starting URL: https://www.sberbank.ru/

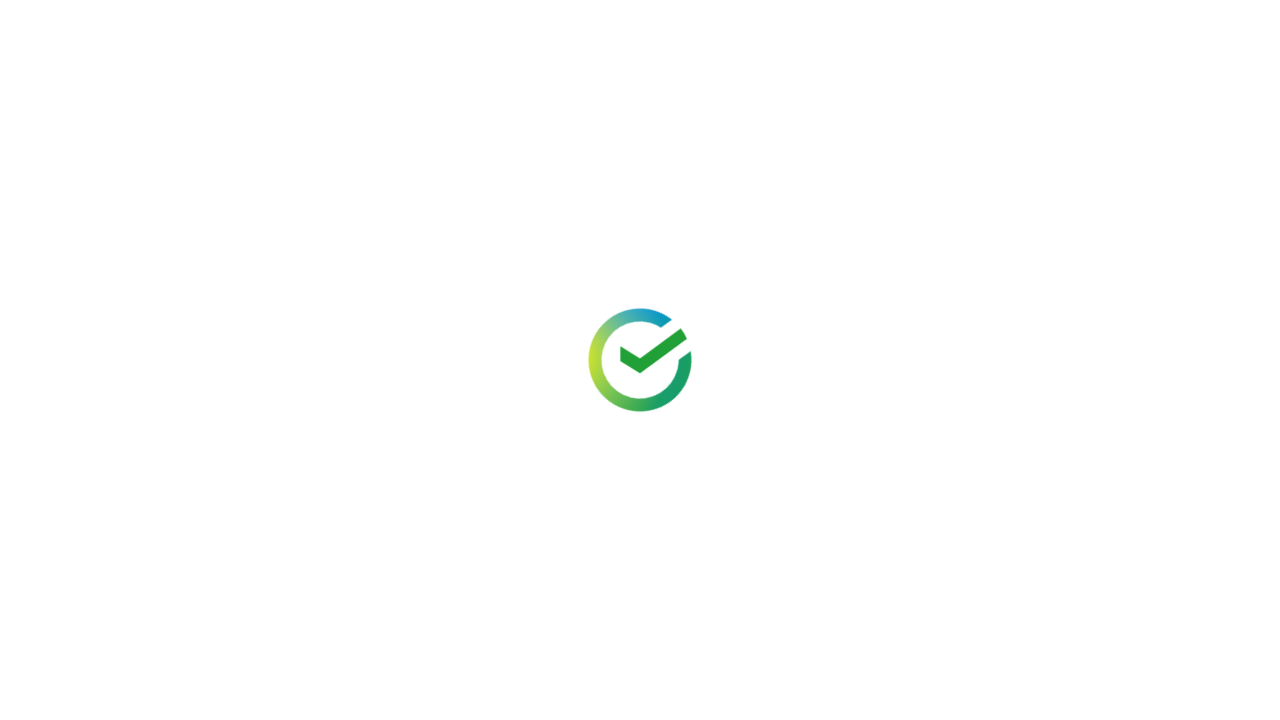

Located all 'Офисы' (Offices) links on the page
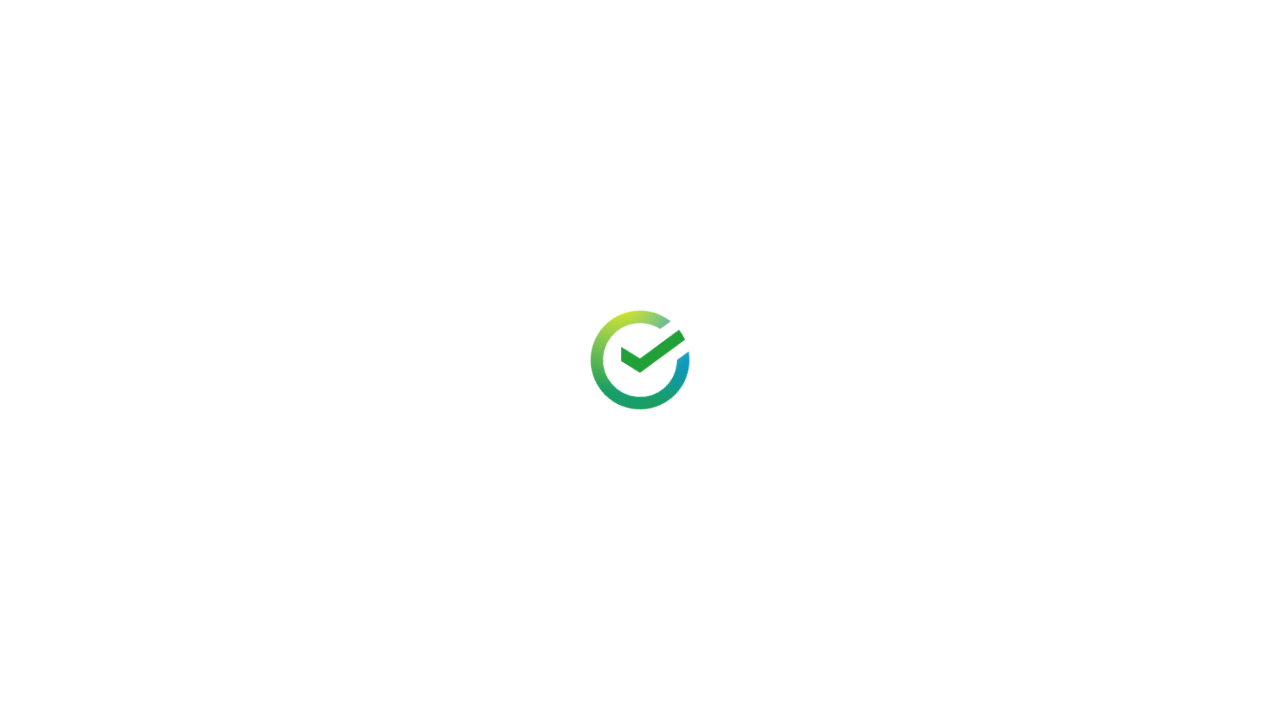

Located all 'Банкоматы' (ATM) links on the page
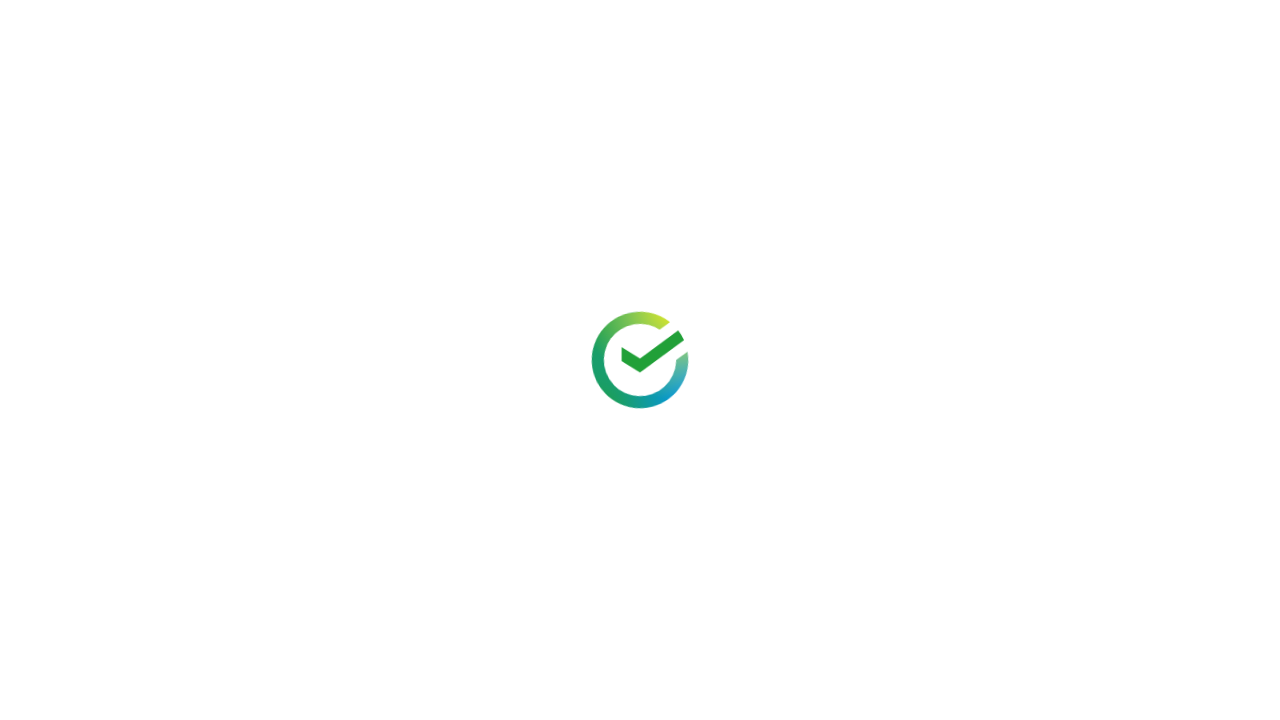

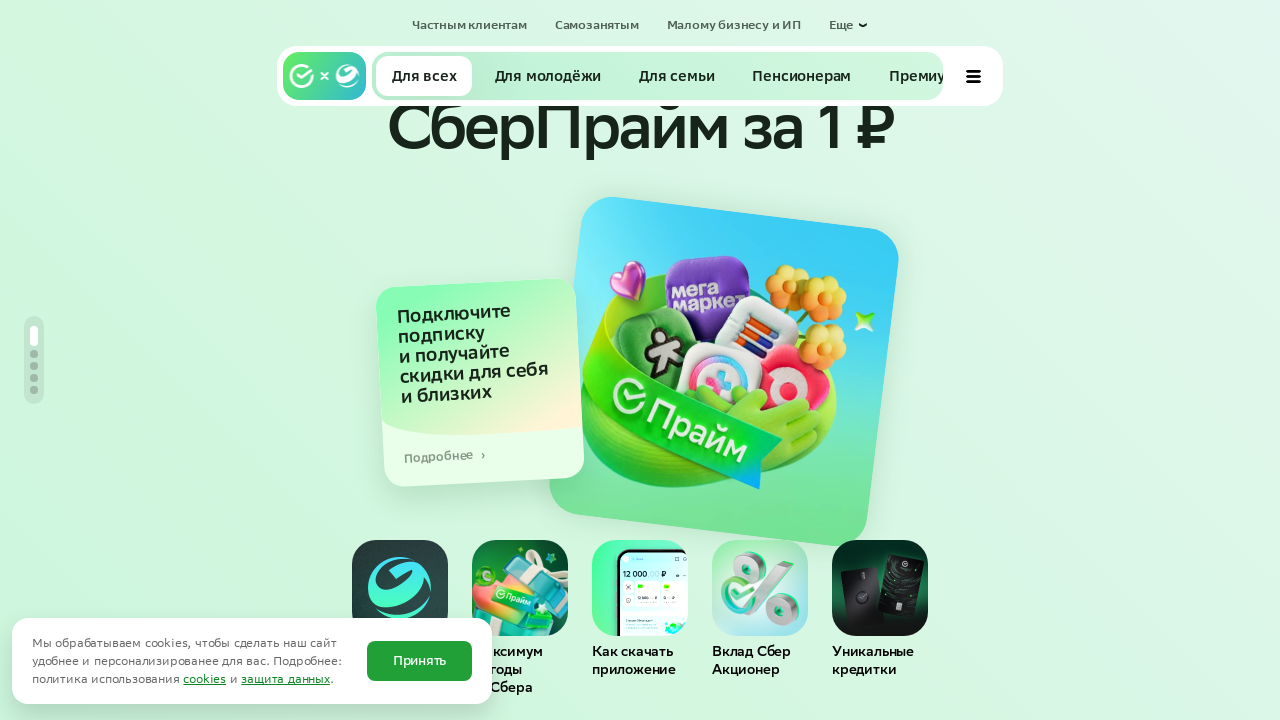